Tests handling of child windows by clicking a link that opens a new page, extracting text from the new page, and filling a form field on the original page

Starting URL: https://rahulshettyacademy.com/loginpagePractise/

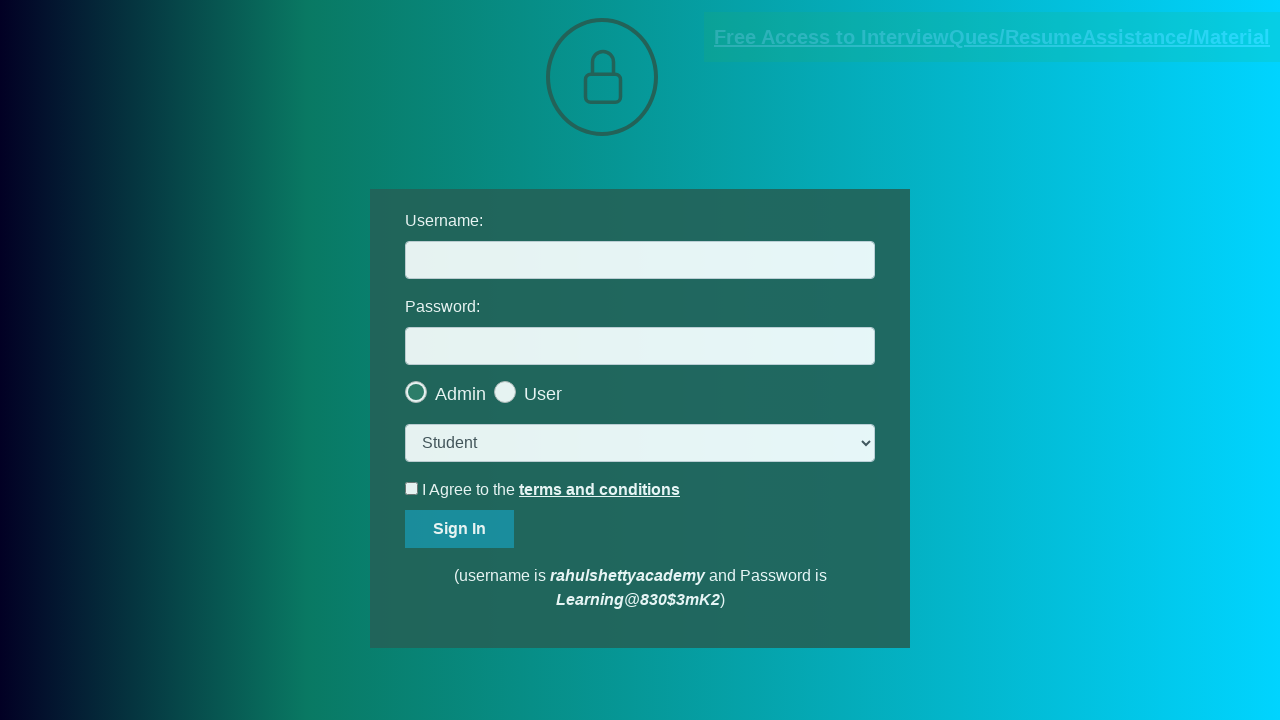

Clicked document link to open new page at (992, 37) on xpath=//a[@href='https://rahulshettyacademy.com/documents-request']
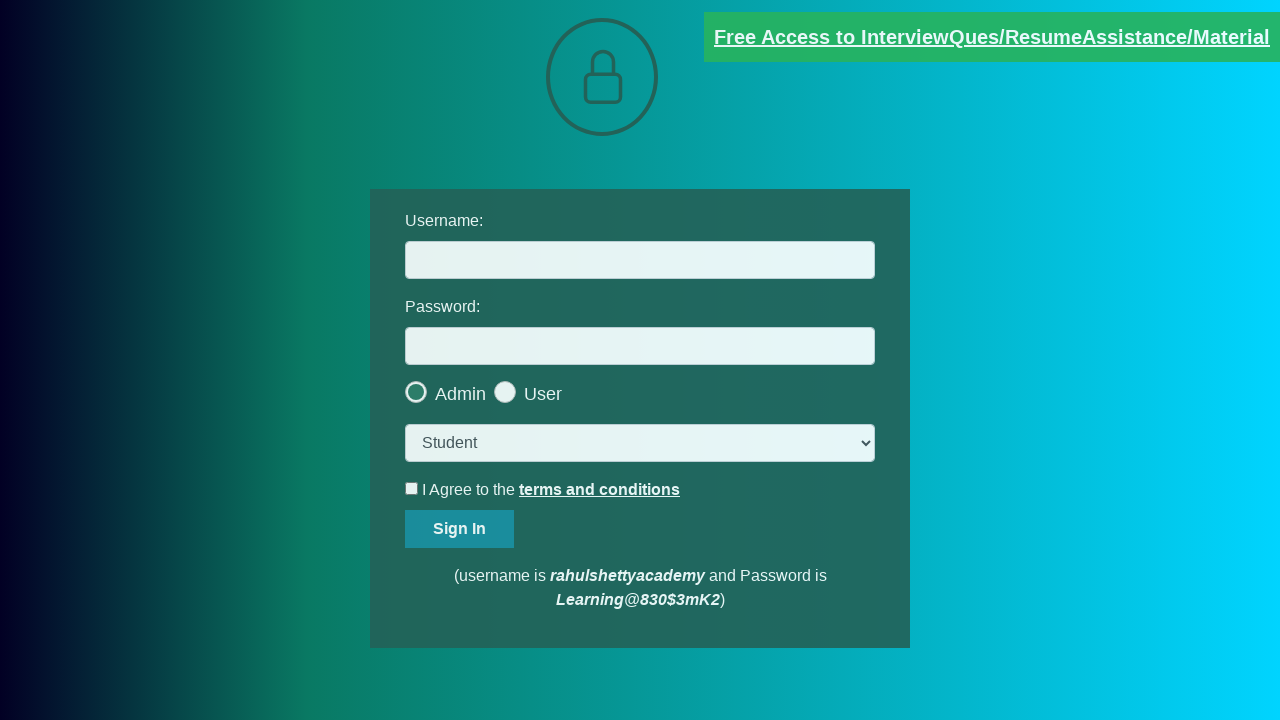

Captured new page handle from child window
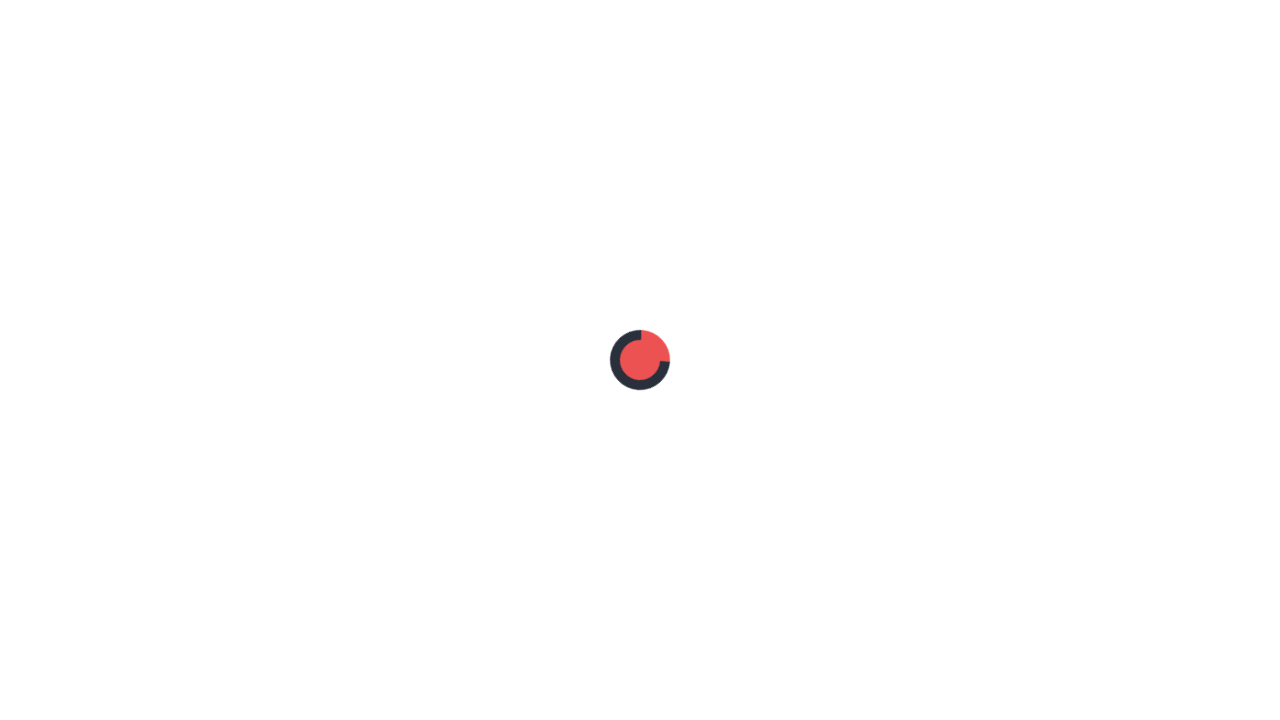

New page fully loaded and DOM ready
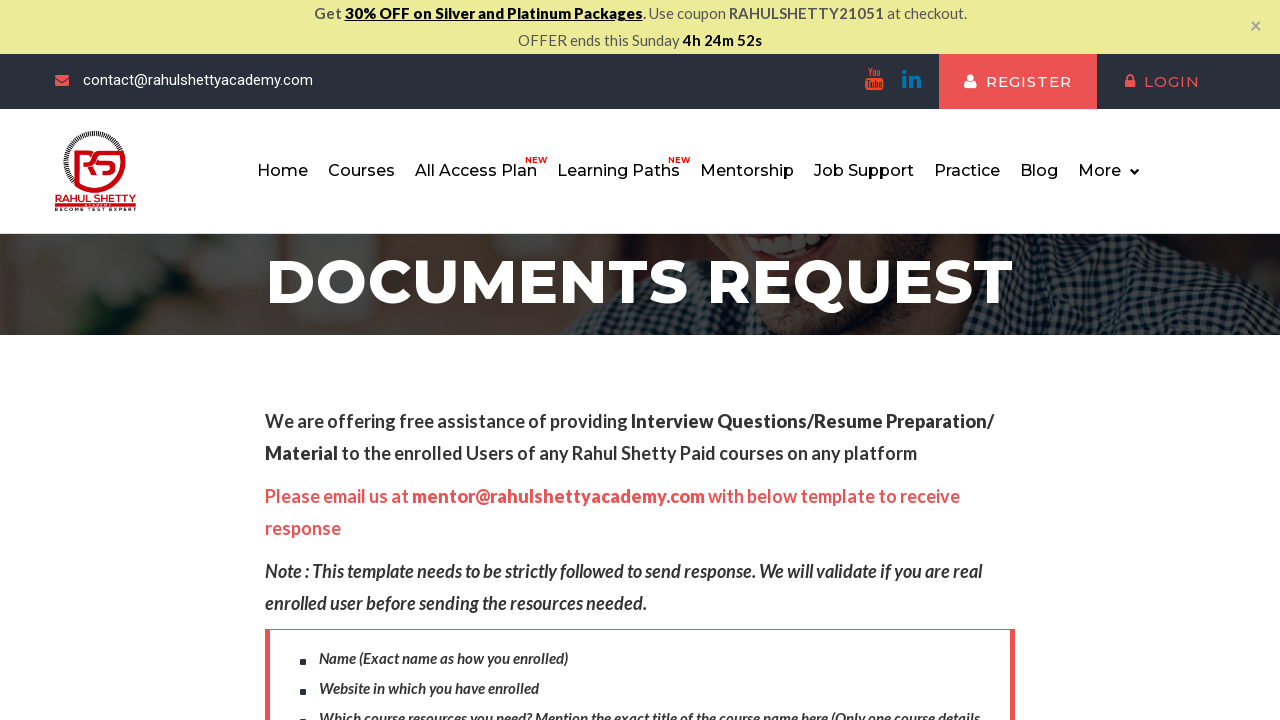

Extracted text from new page containing email domain
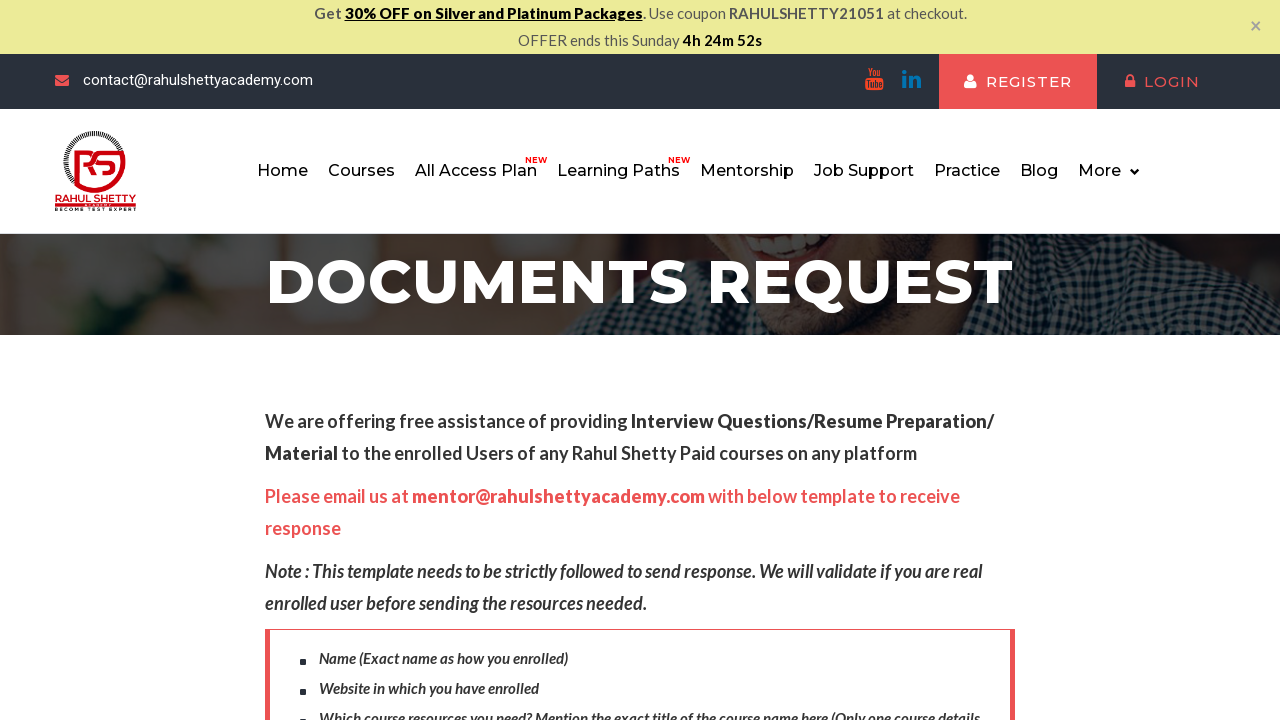

Extracted domain from email text: rahulshettyacademy.com
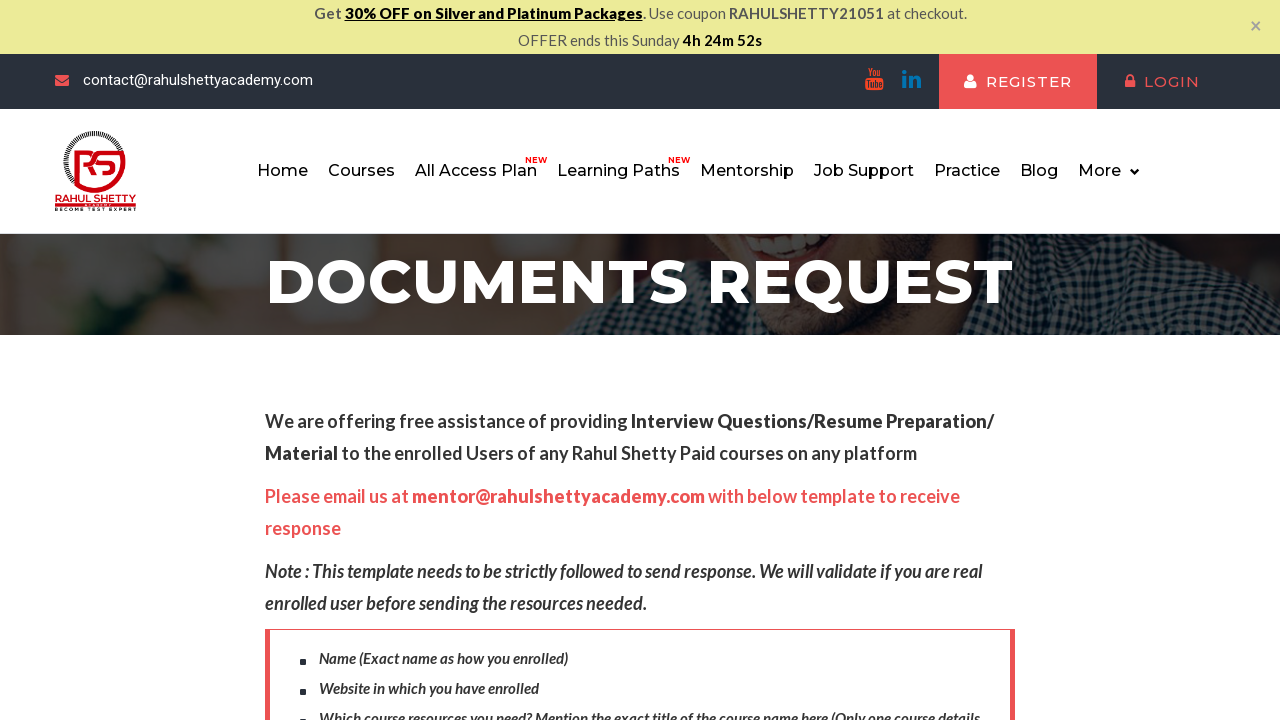

Filled username field on original page with domain: rahulshettyacademy.com on xpath=//input[@id='username']
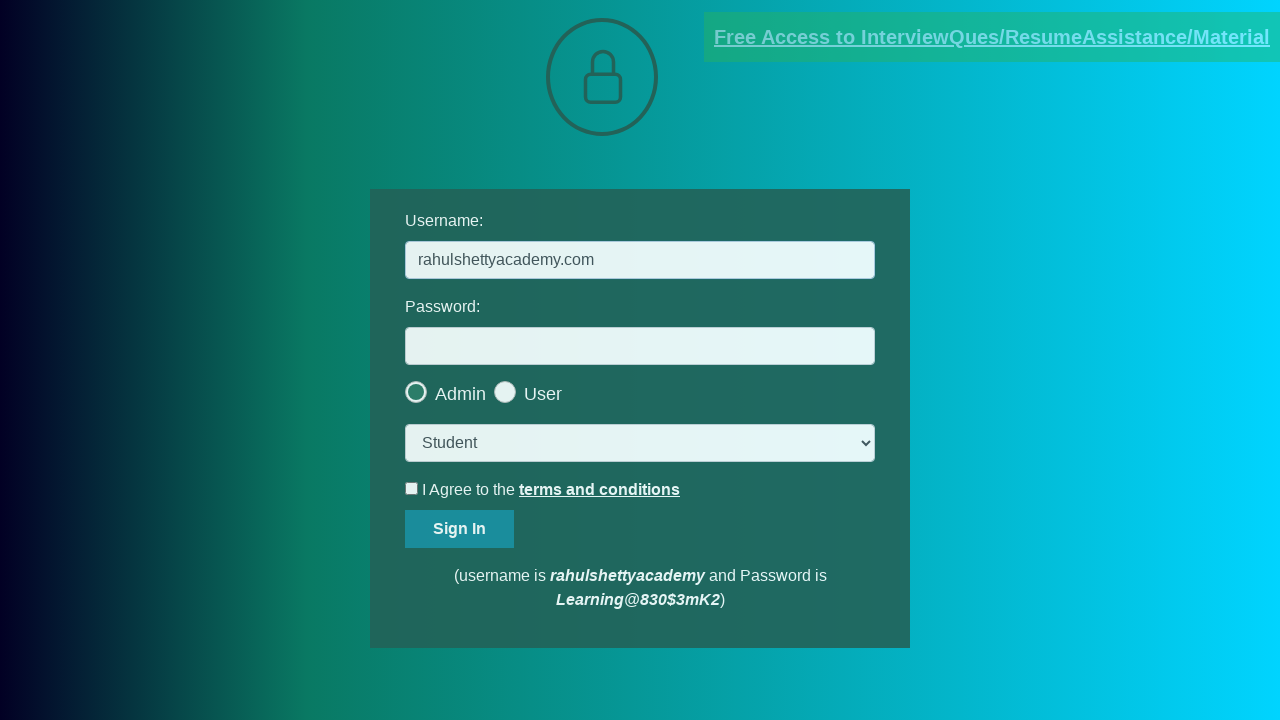

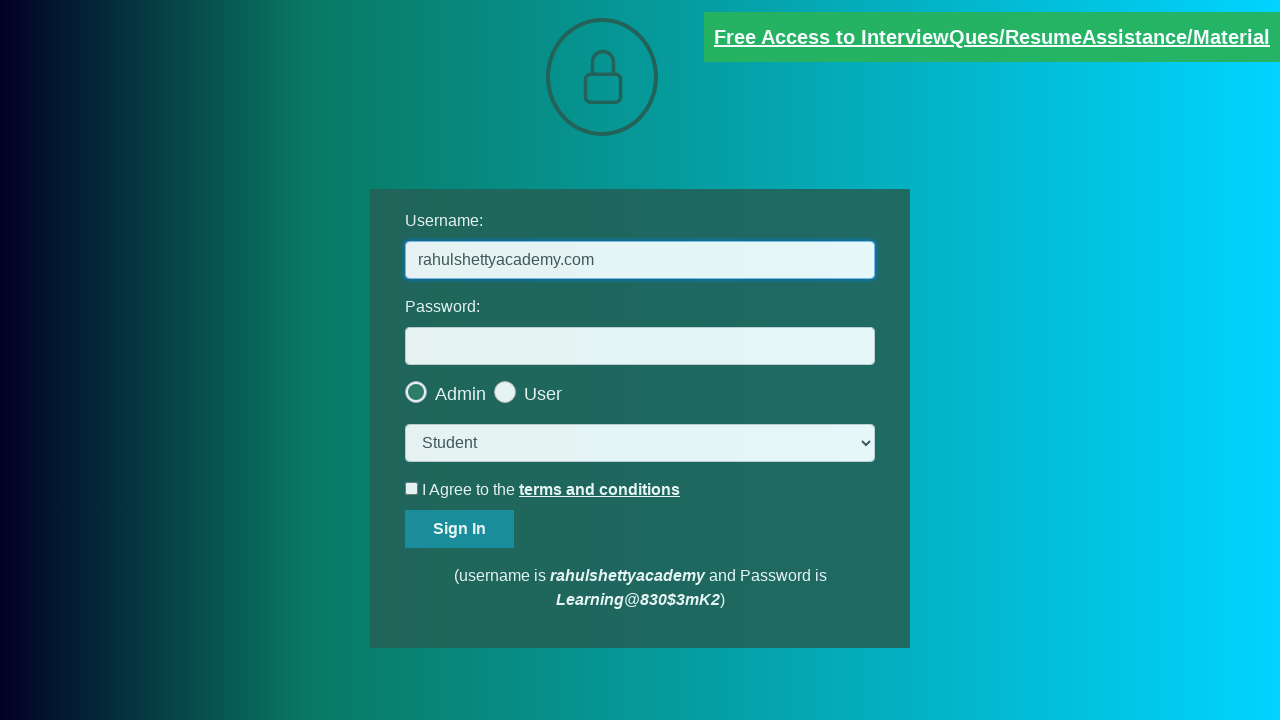